Navigates to a demo practice form, scrolls down the page, maximizes the window, and locates a textarea element to verify its presence on the page.

Starting URL: https://demoqa.com/automation-practice-form

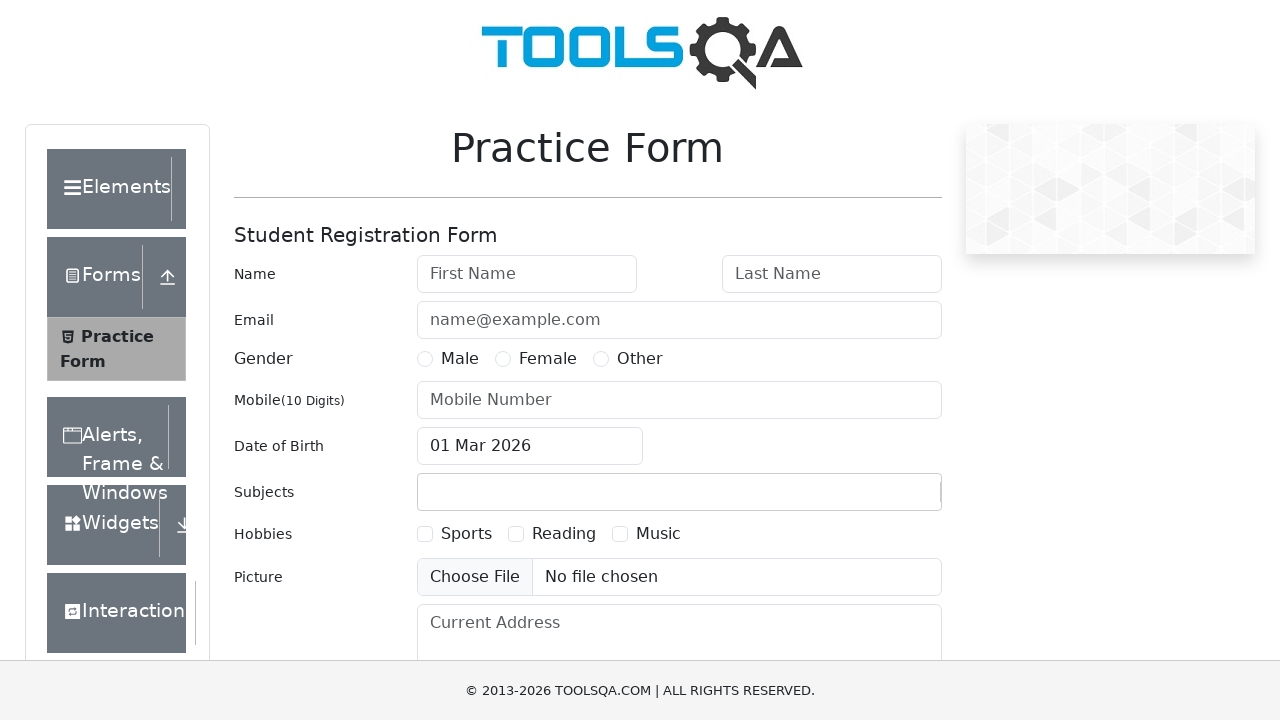

Scrolled down the page by 700 pixels
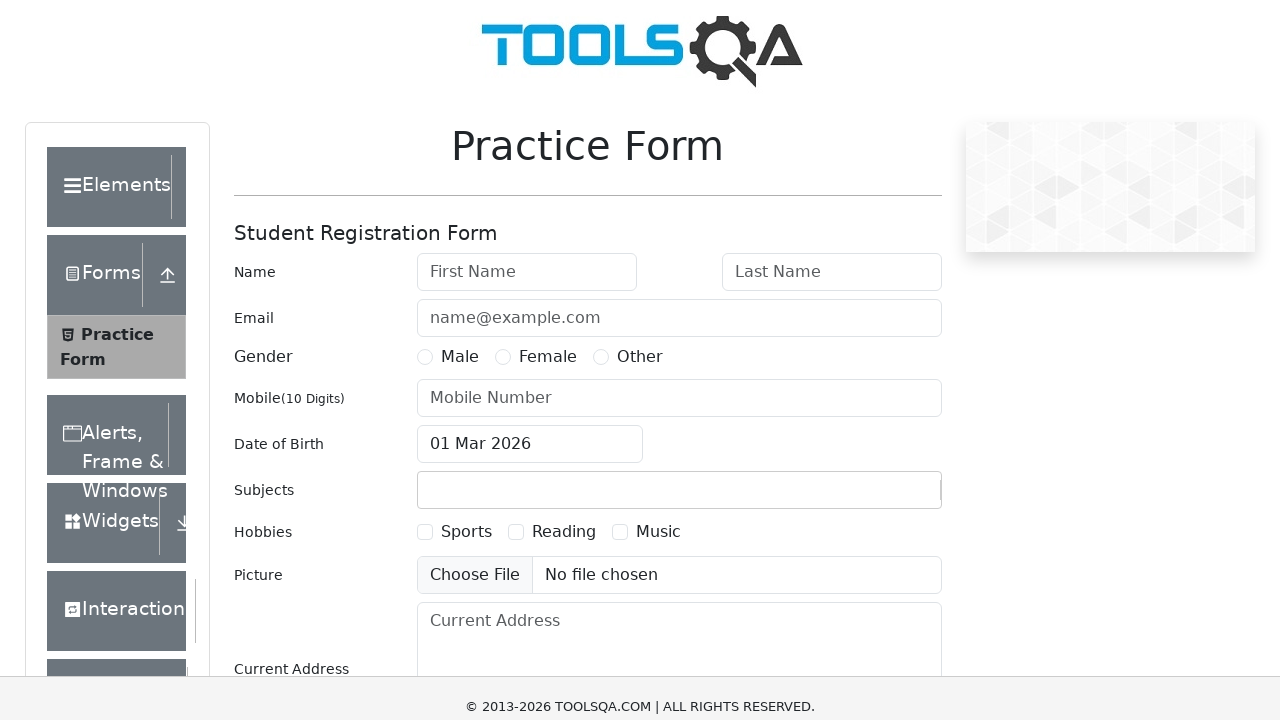

Maximized browser window to 1920x1080
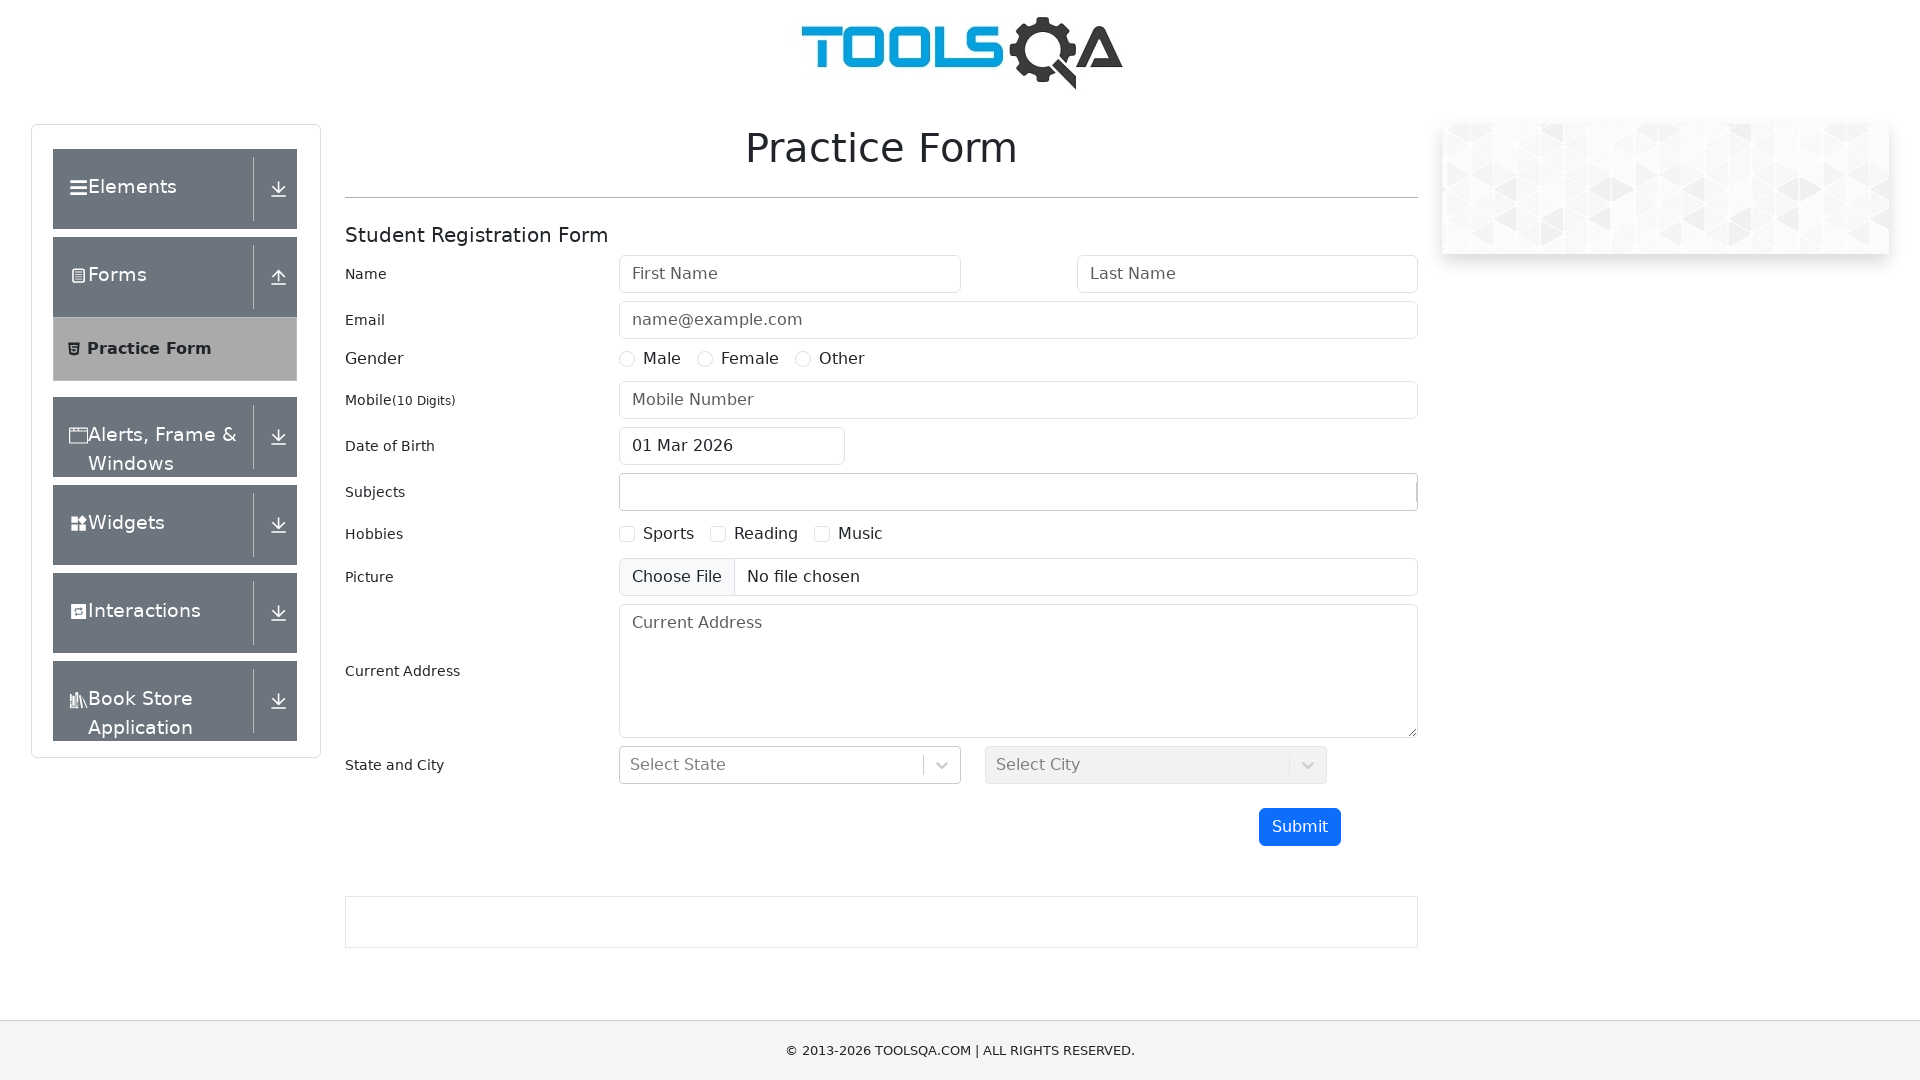

Located current address textarea element
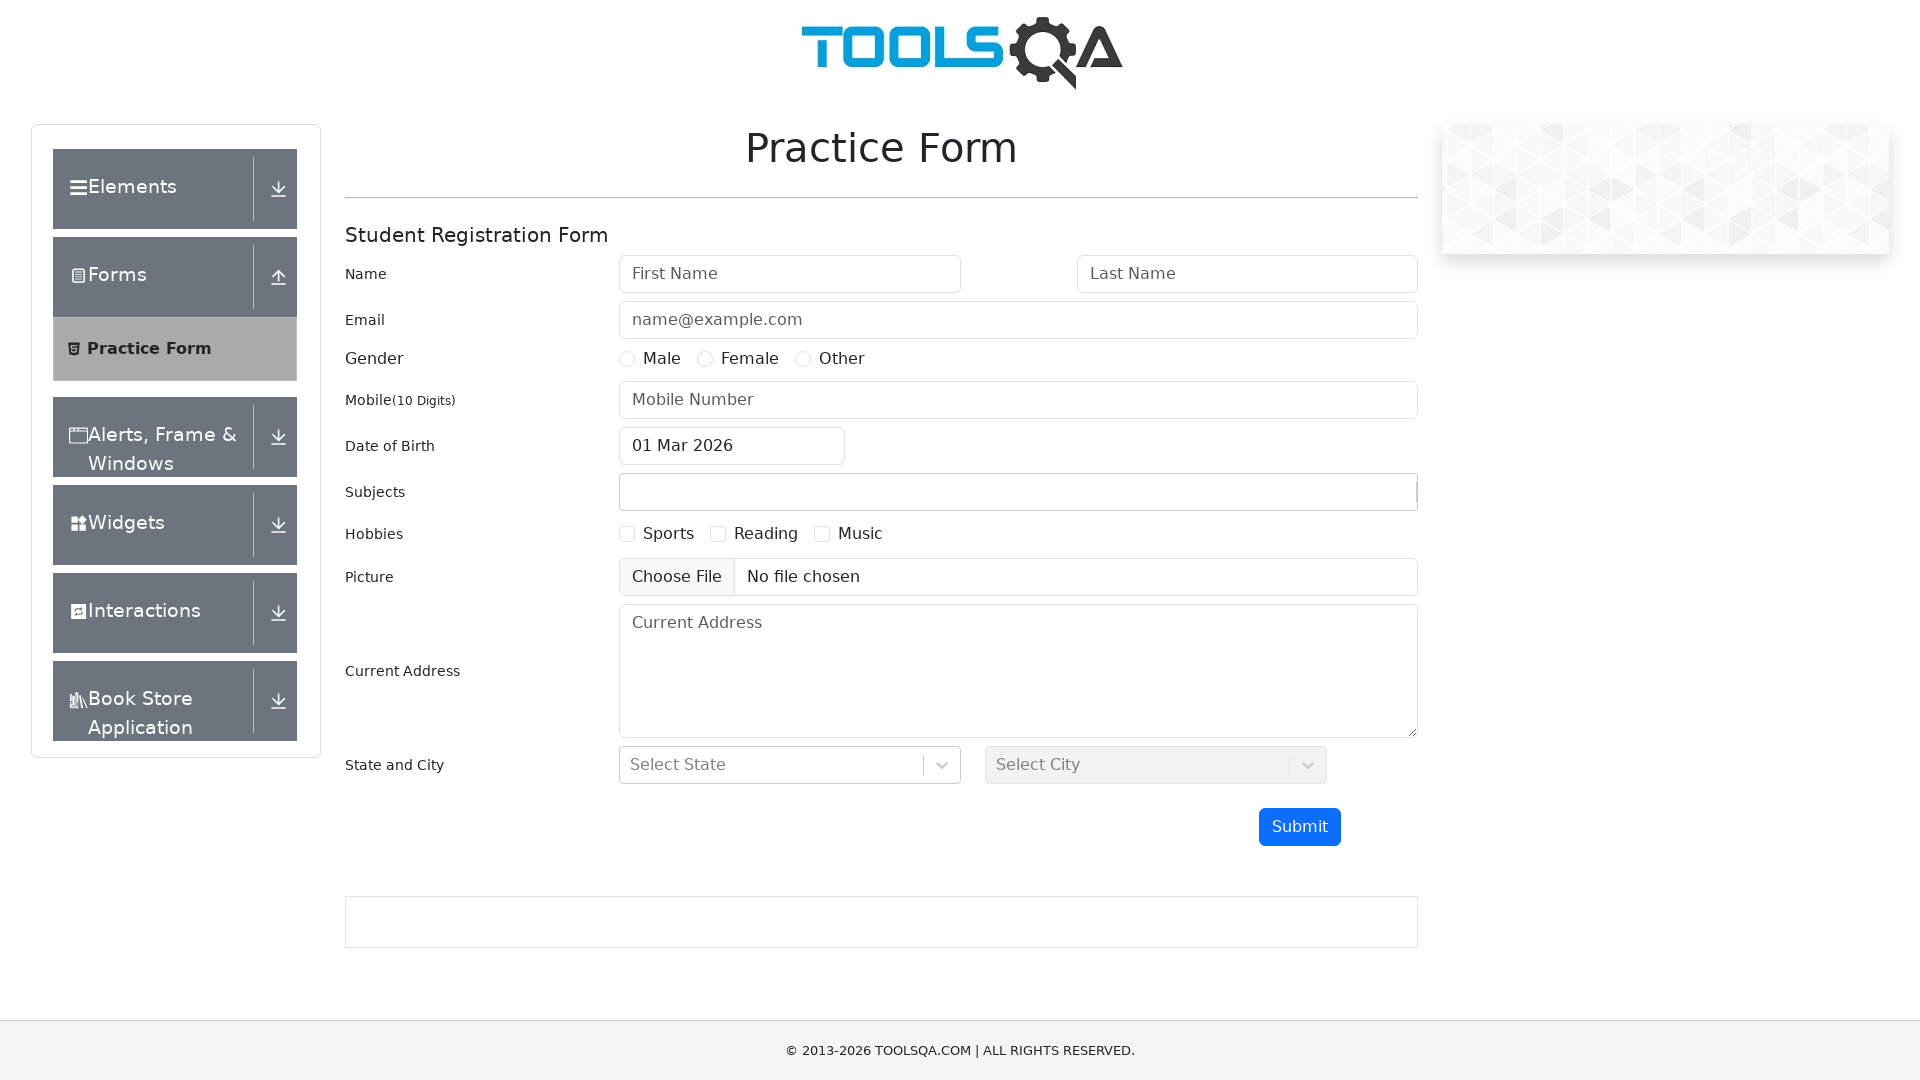

Current address textarea is visible
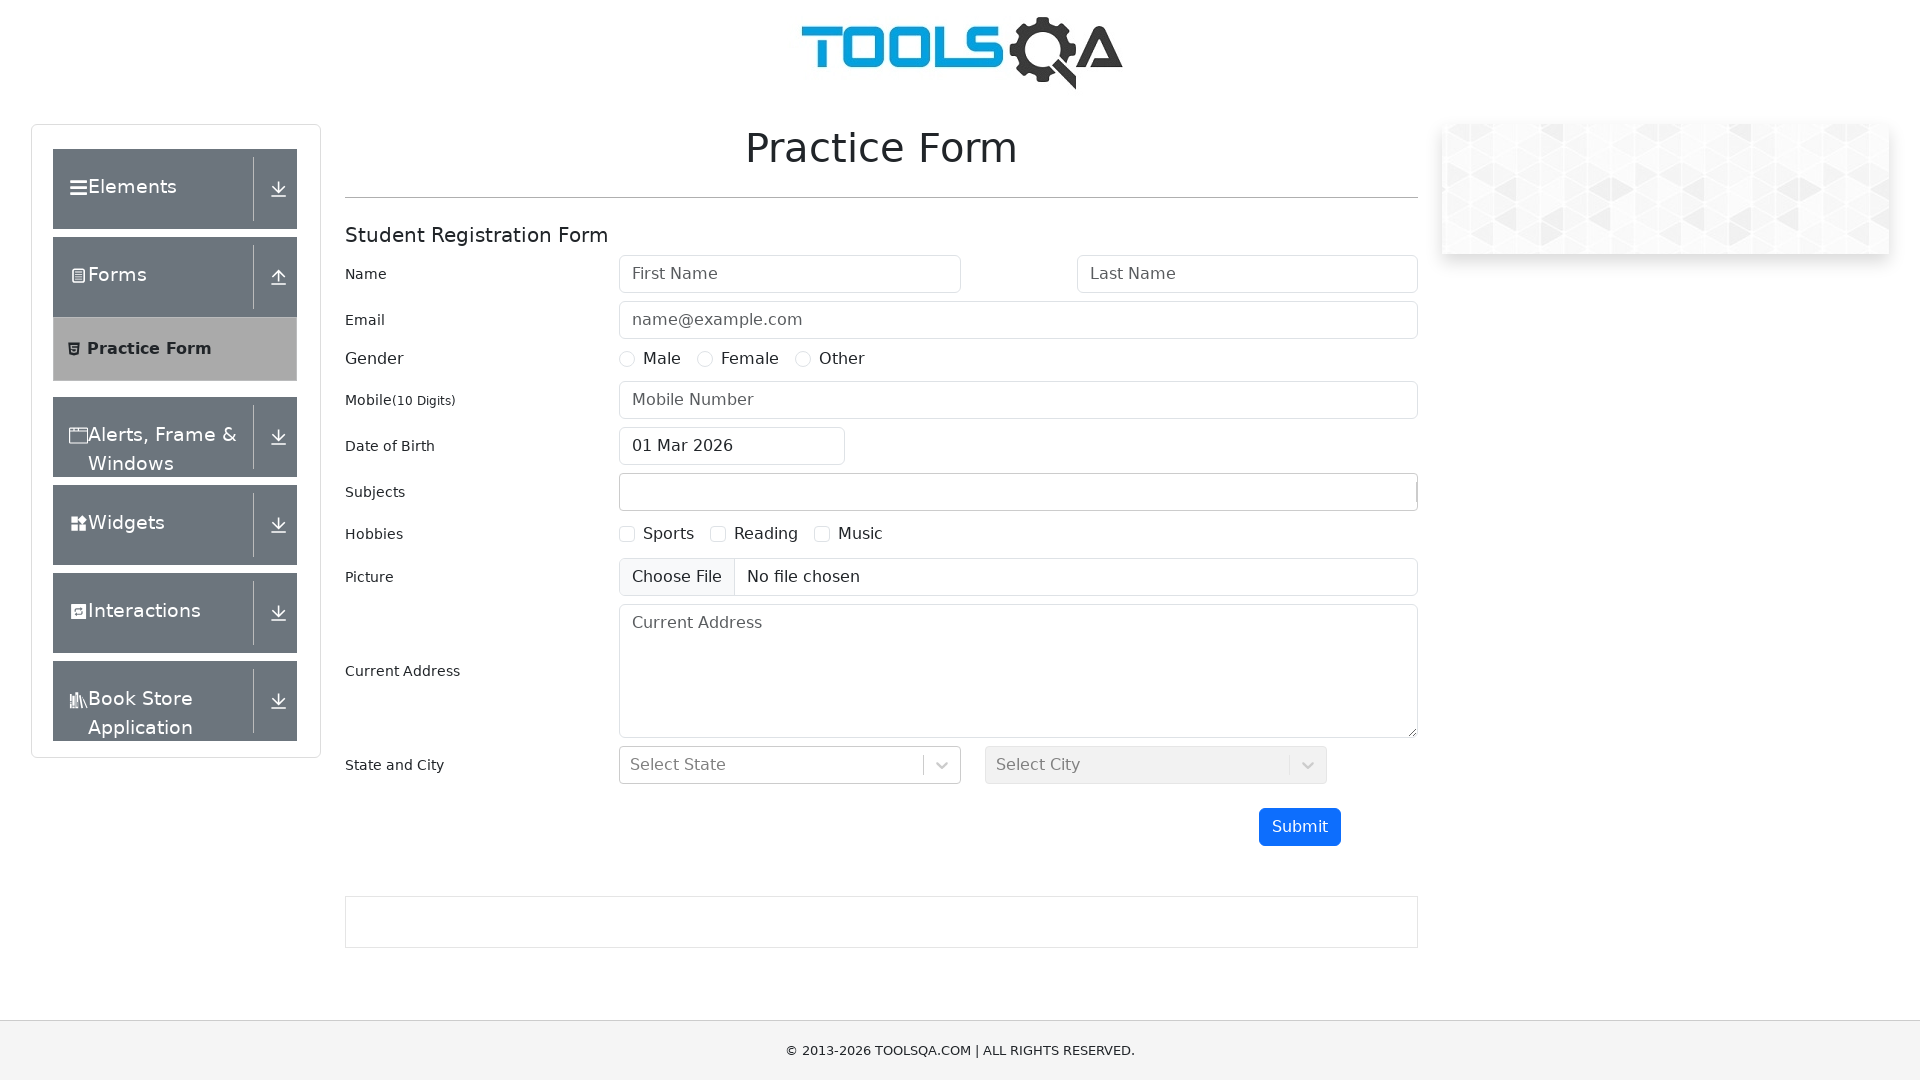

Retrieved bounding box of current address textarea element
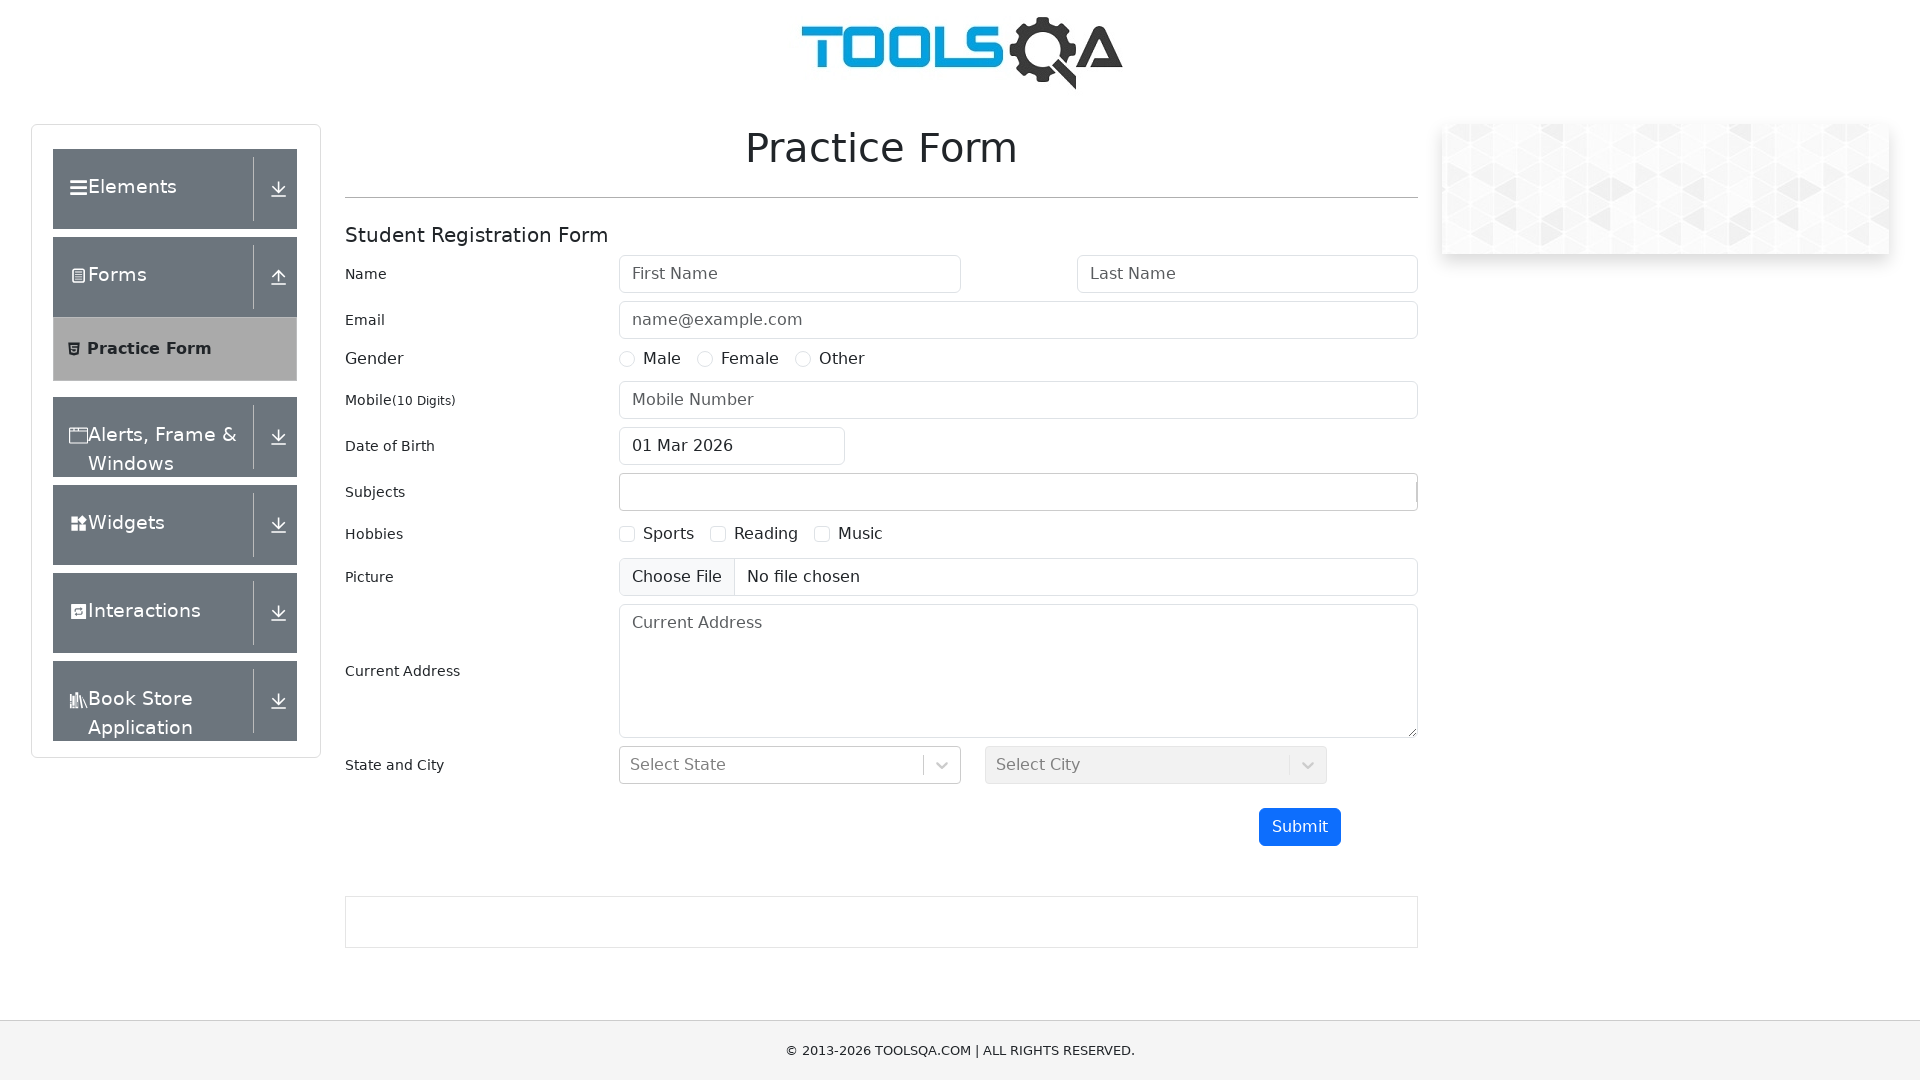

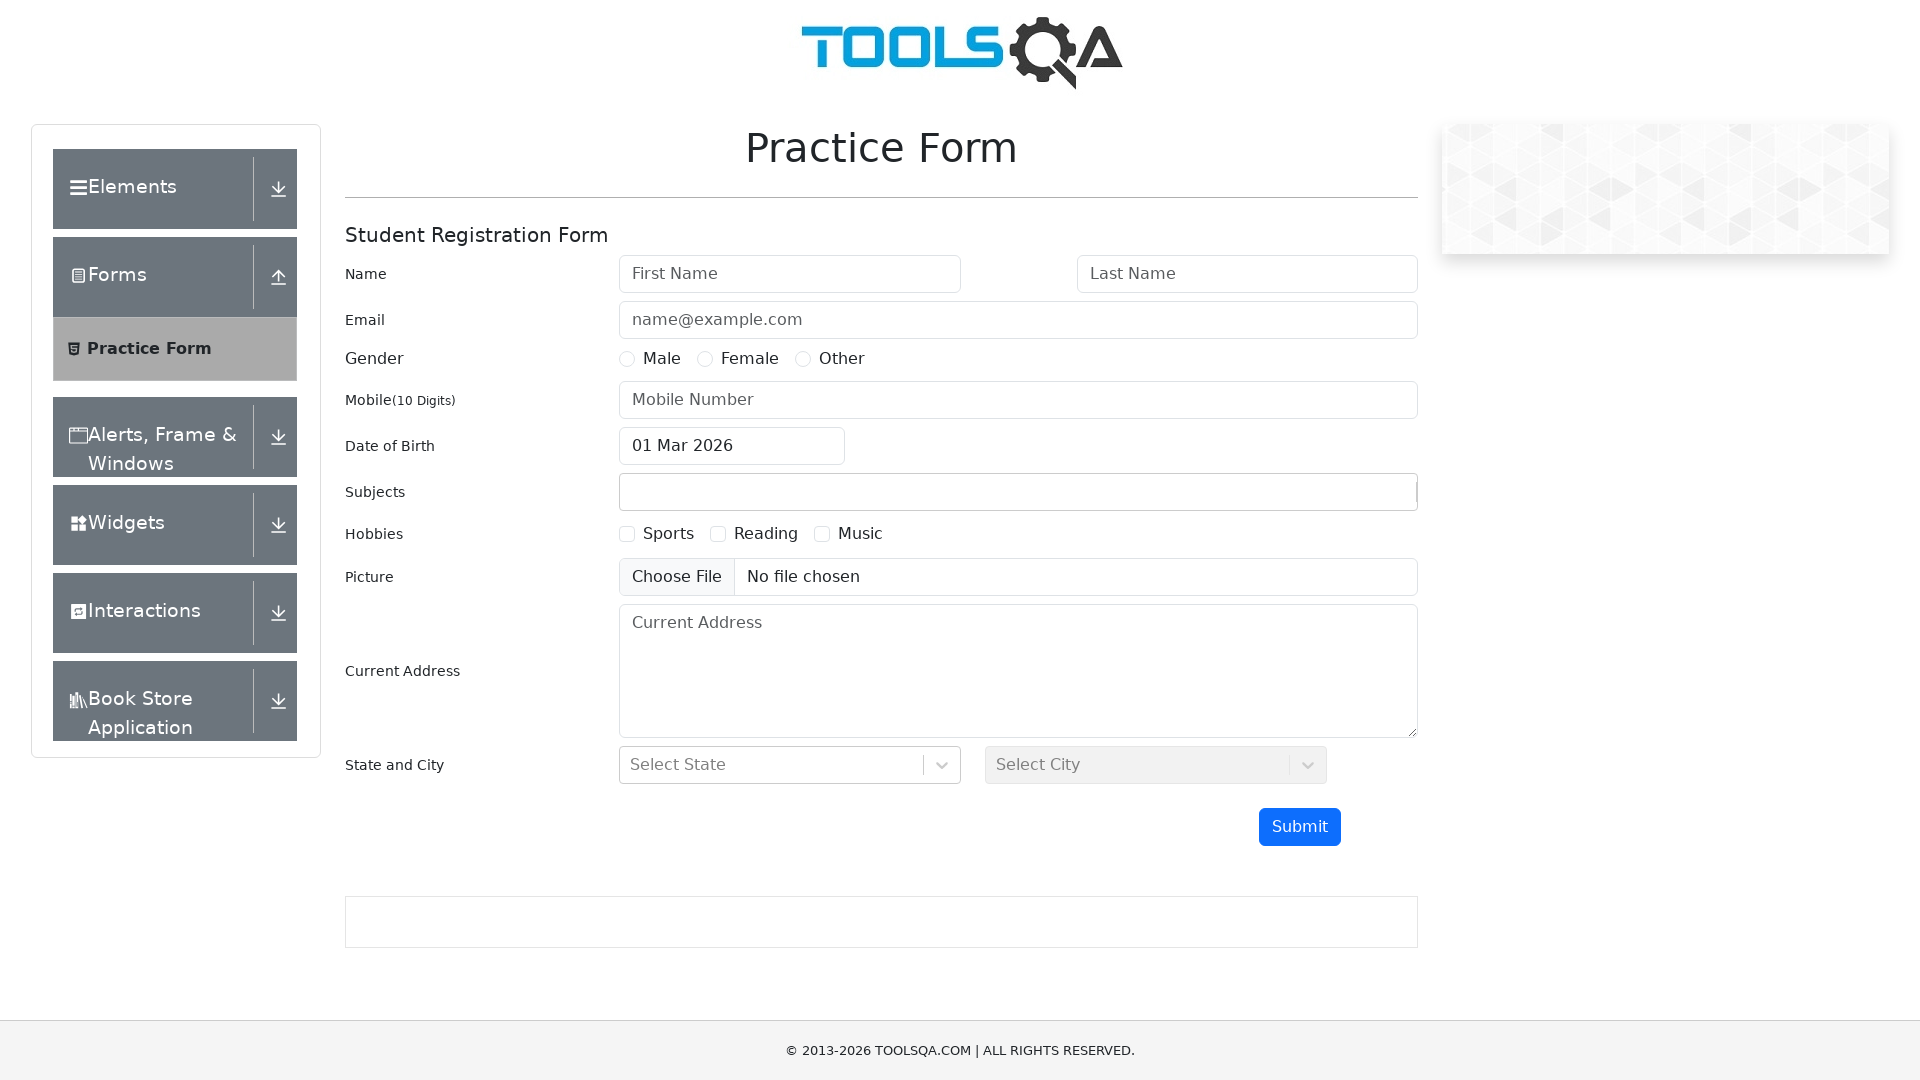